Tests a verification button click on a test page and asserts that a success message appears after clicking the verify button.

Starting URL: http://suninjuly.github.io/wait1.html

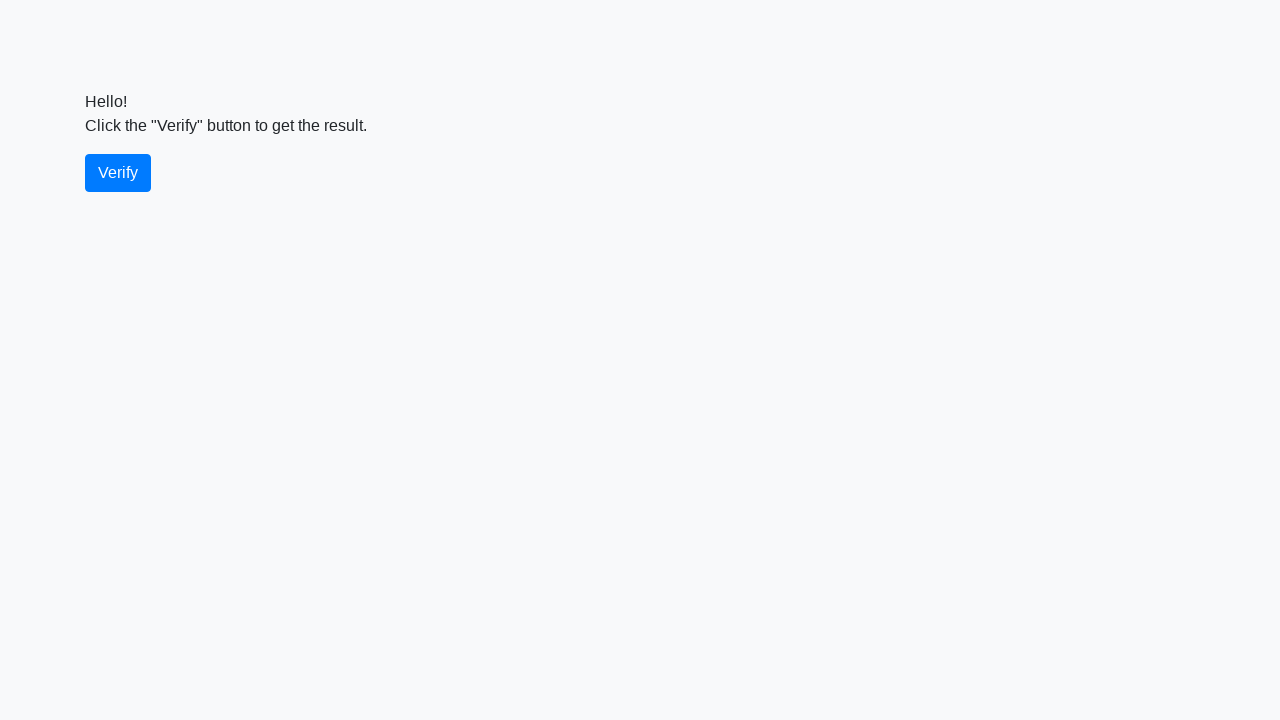

Clicked the verify button at (118, 173) on #verify
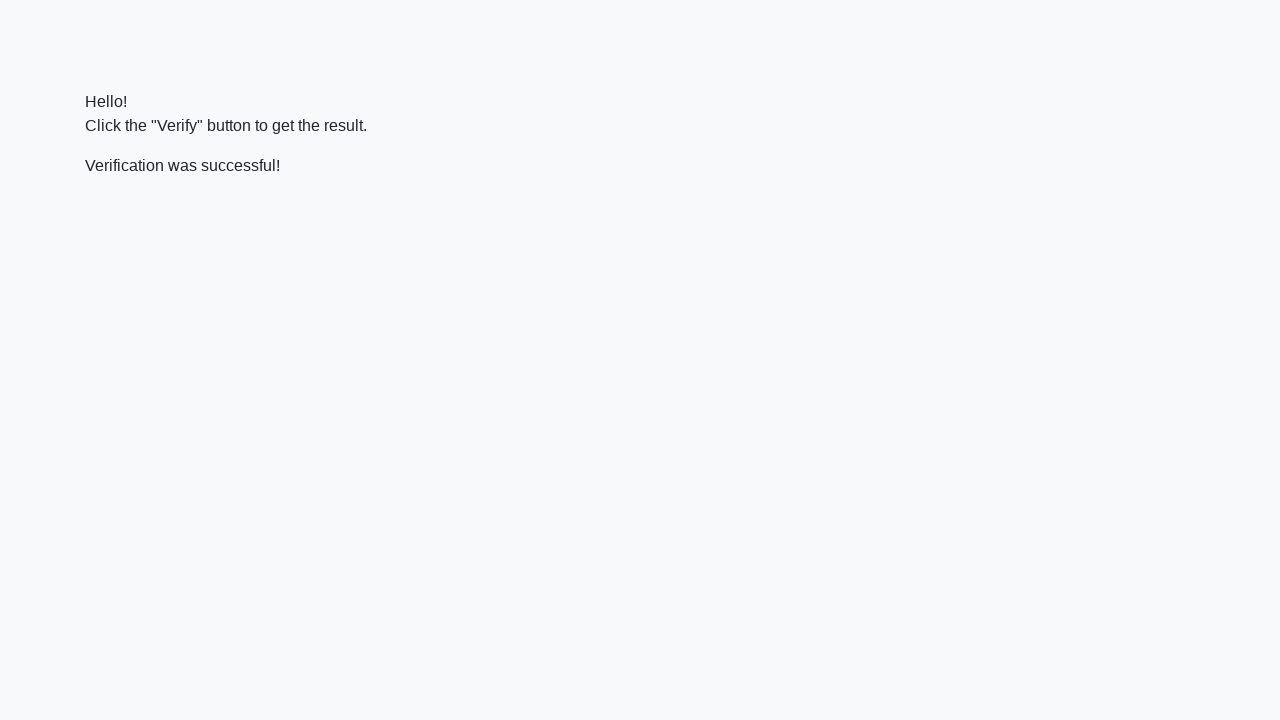

Success message appeared and became visible
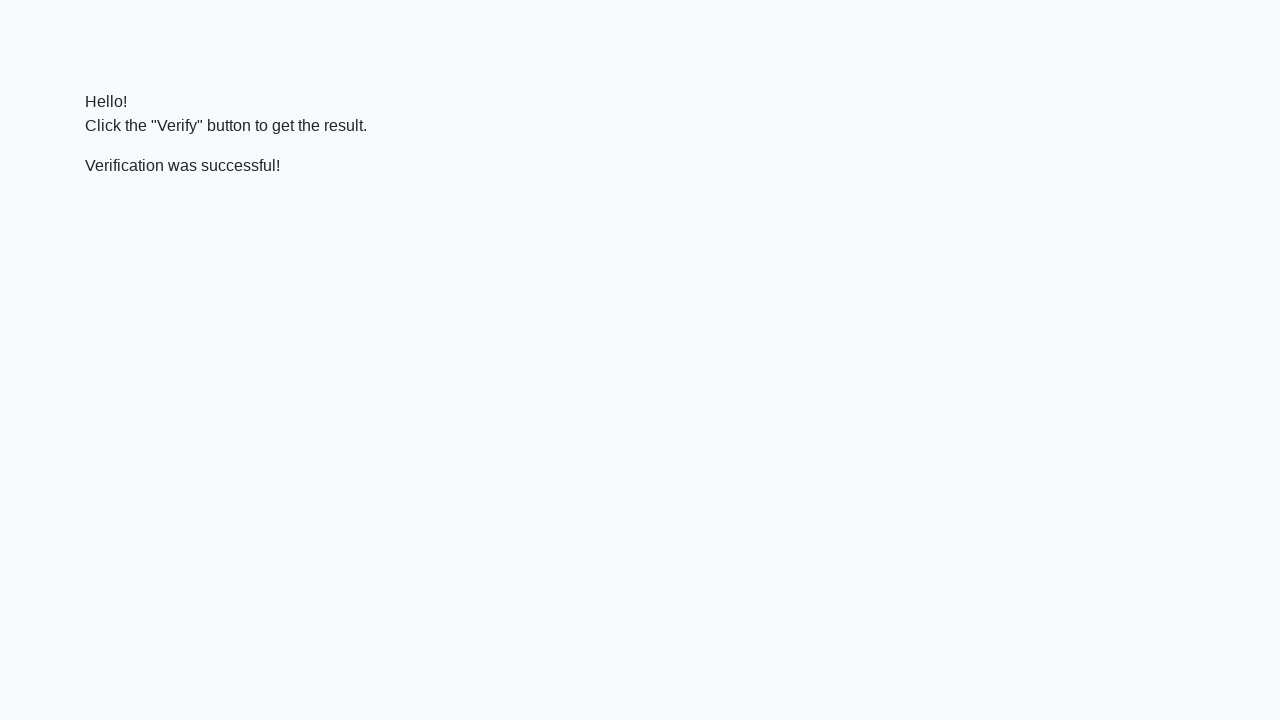

Verified that success message contains 'successful'
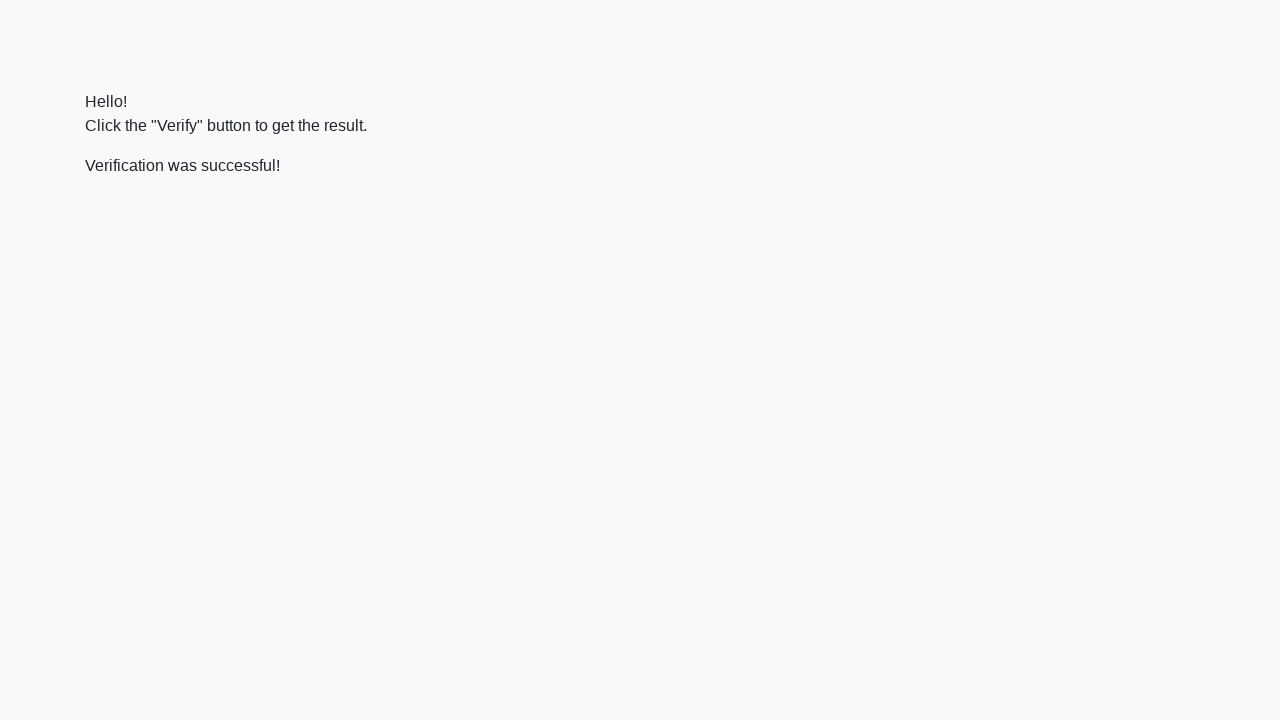

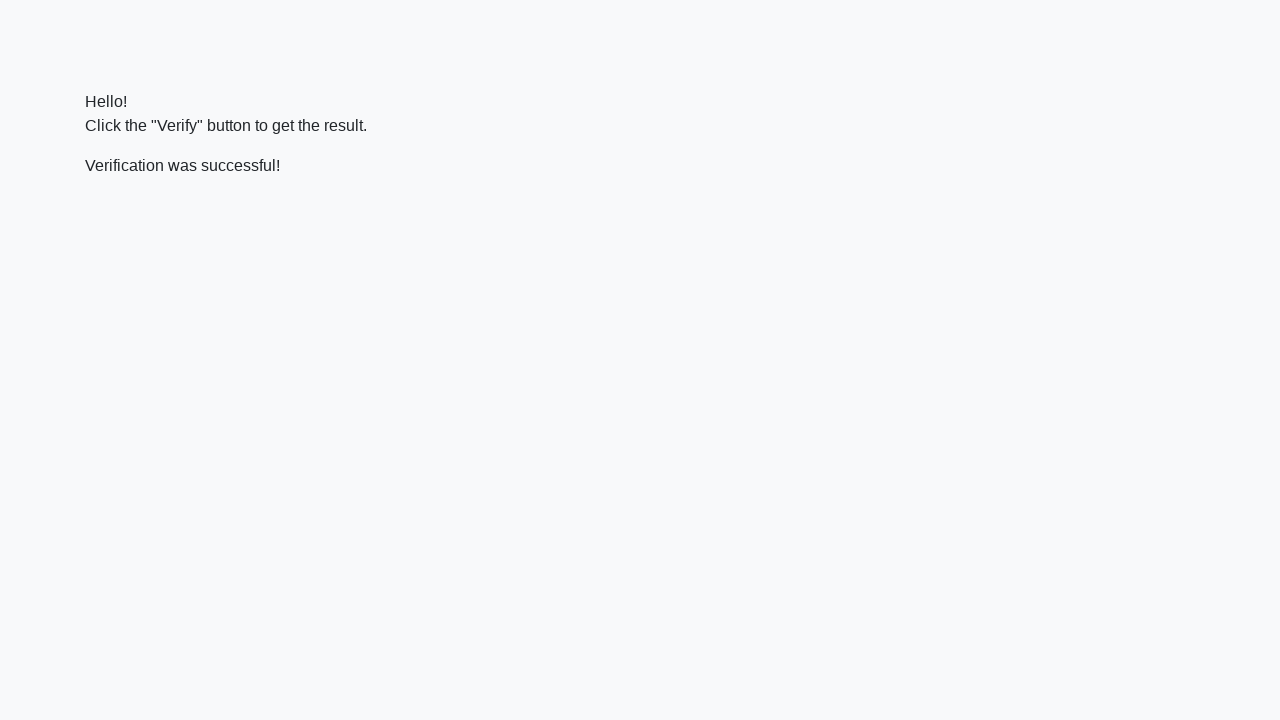